Tests navigation to the Tablets category by clicking the Tablets link and verifying the resulting URL.

Starting URL: https://naveenautomationlabs.com/opencart/

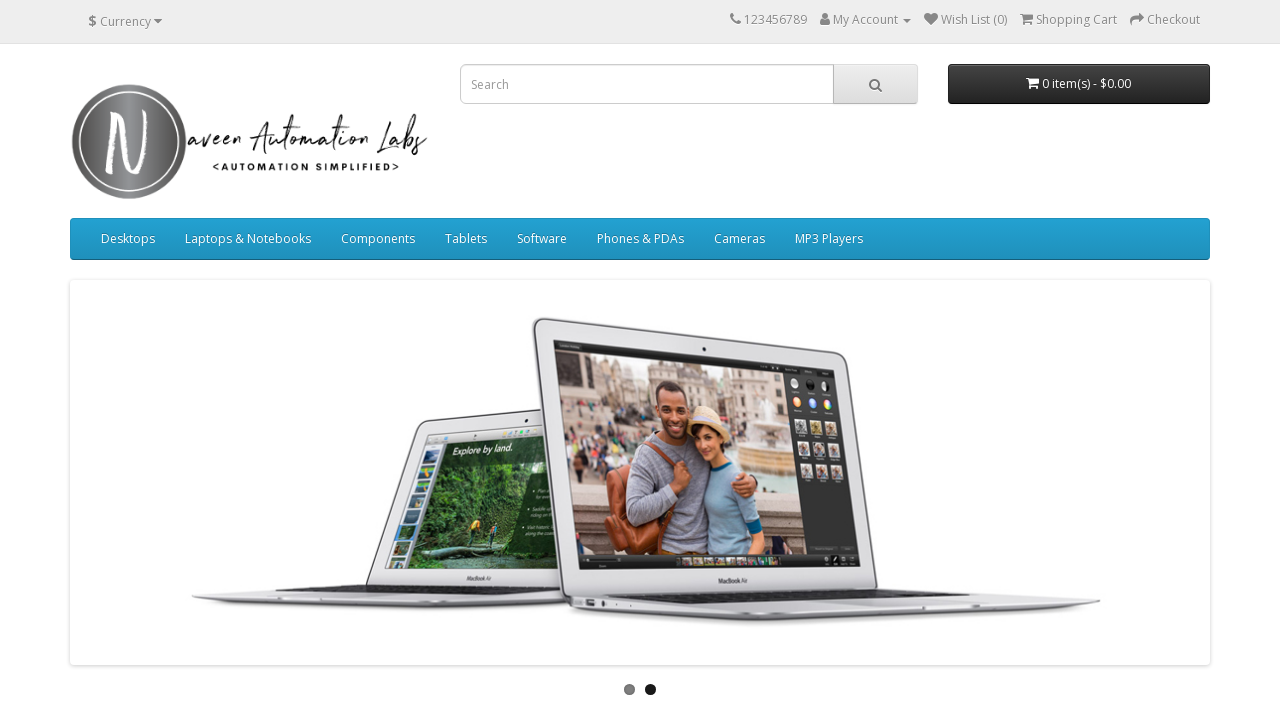

Clicked on the Tablets link at (466, 239) on internal:role=link[name="Tablets"s]
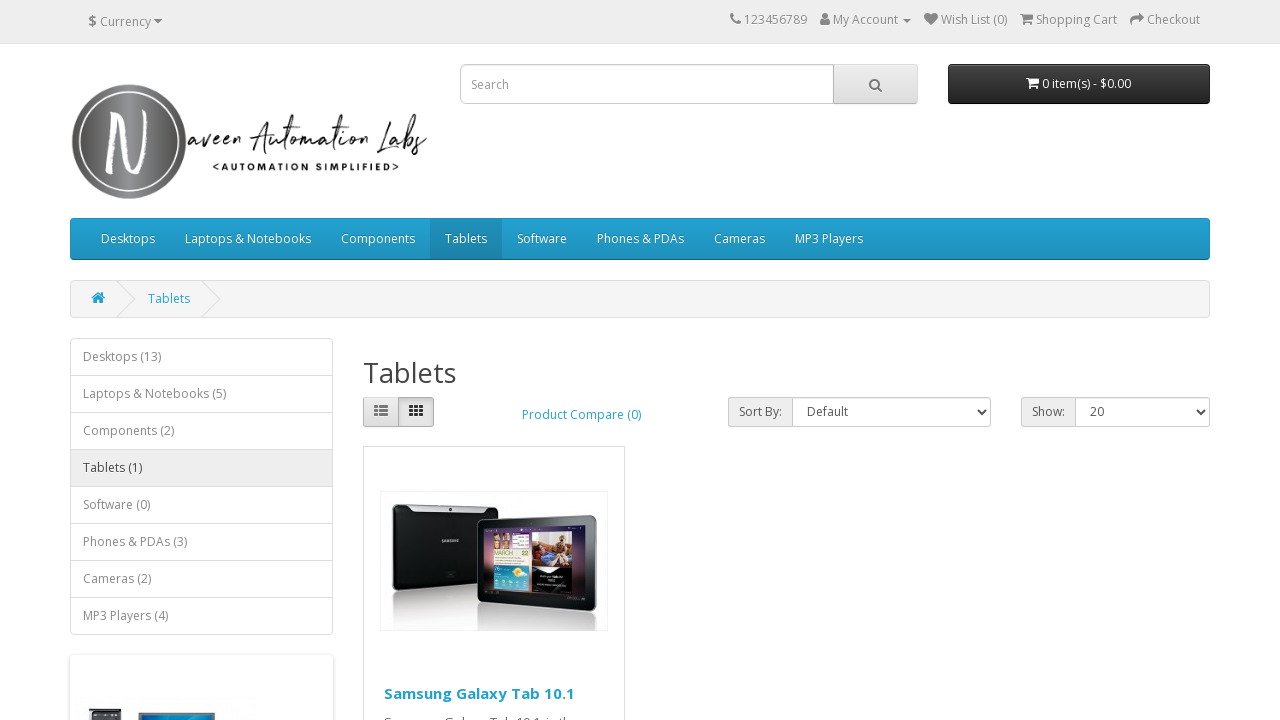

Verified navigation to Tablets category page with correct URL
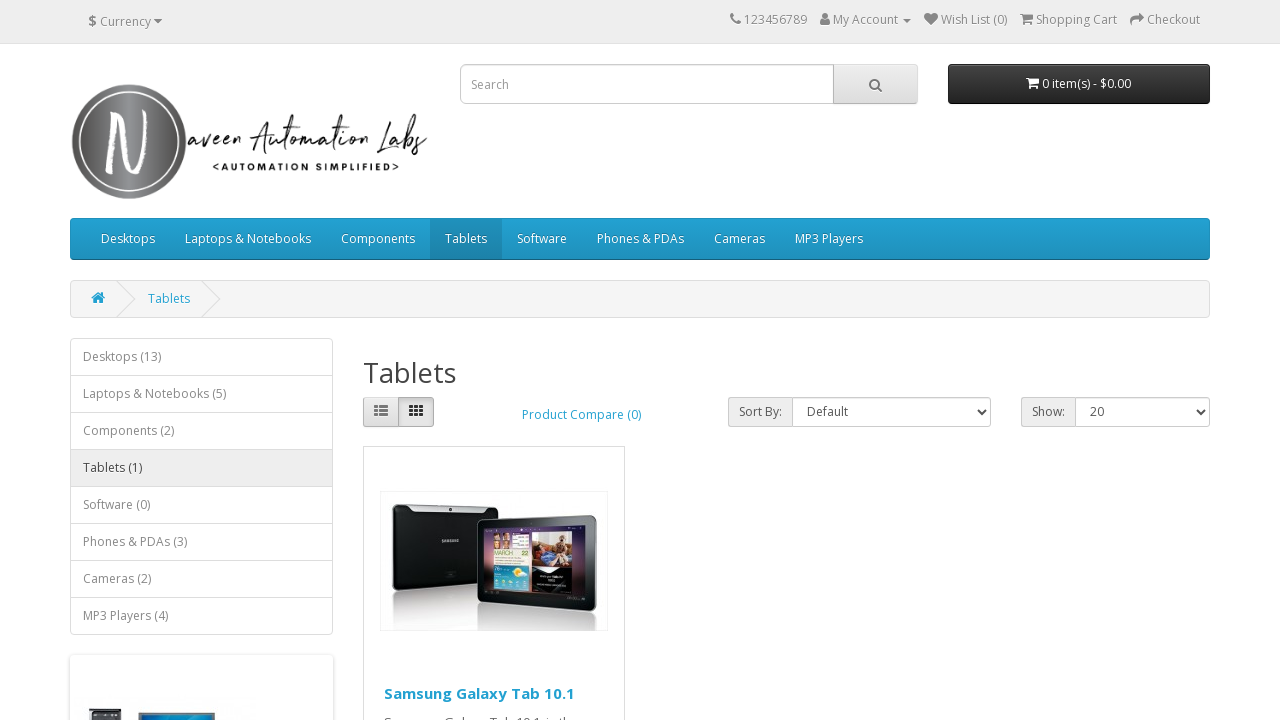

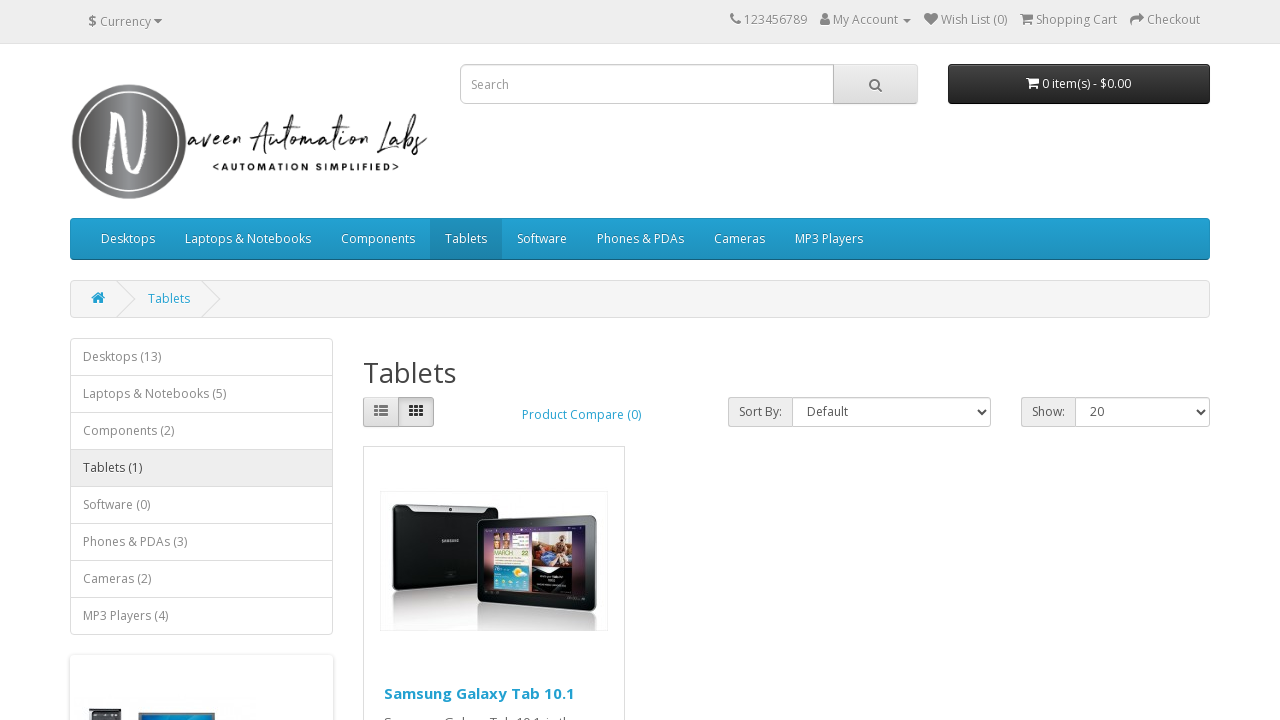